Tests dropdown selection on GlobalSQA demo site by selecting the 5th option (index 4) from the country dropdown

Starting URL: https://www.globalsqa.com/demo-site/select-dropdown-menu/

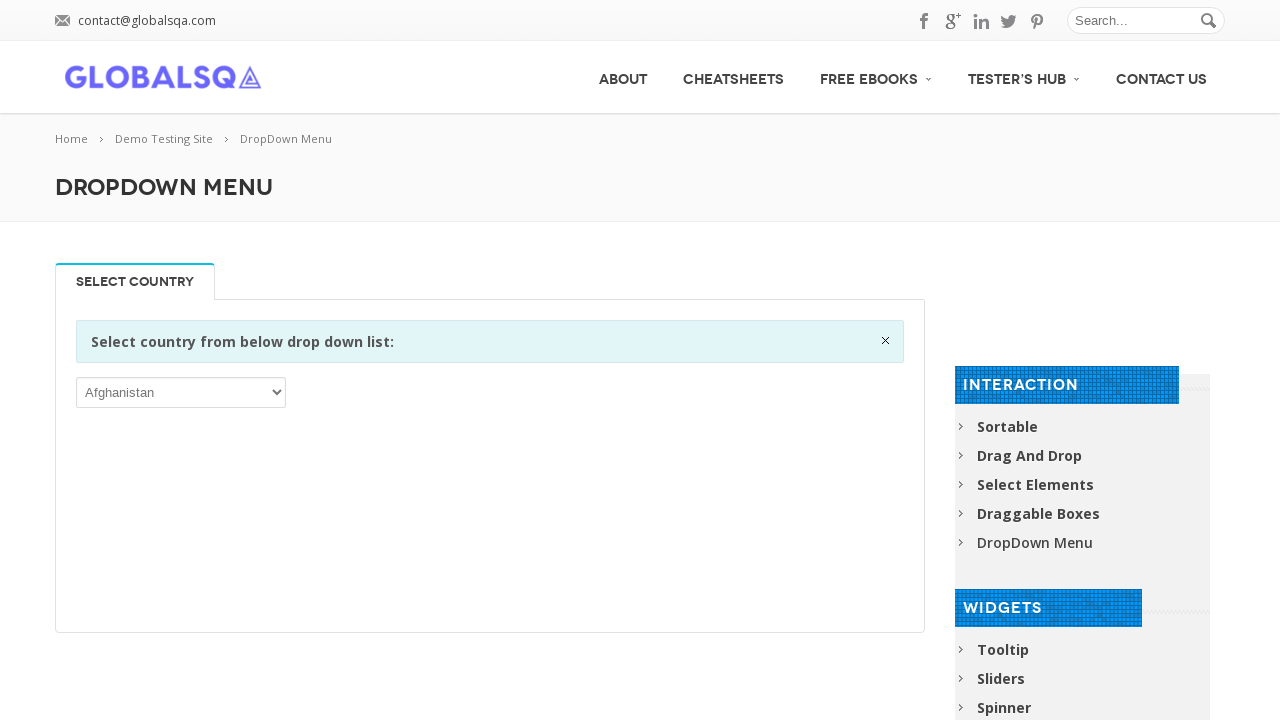

Navigated to GlobalSQA dropdown demo site
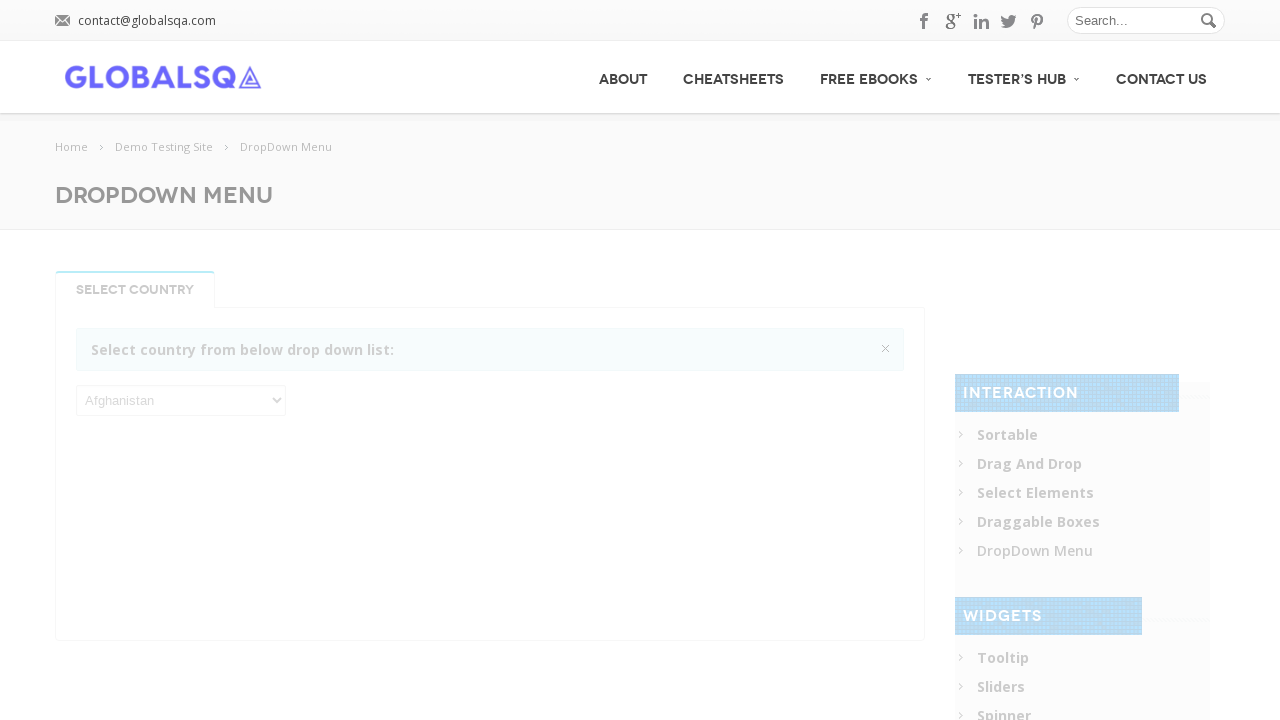

Selected the 5th option (index 4) from the country dropdown on select
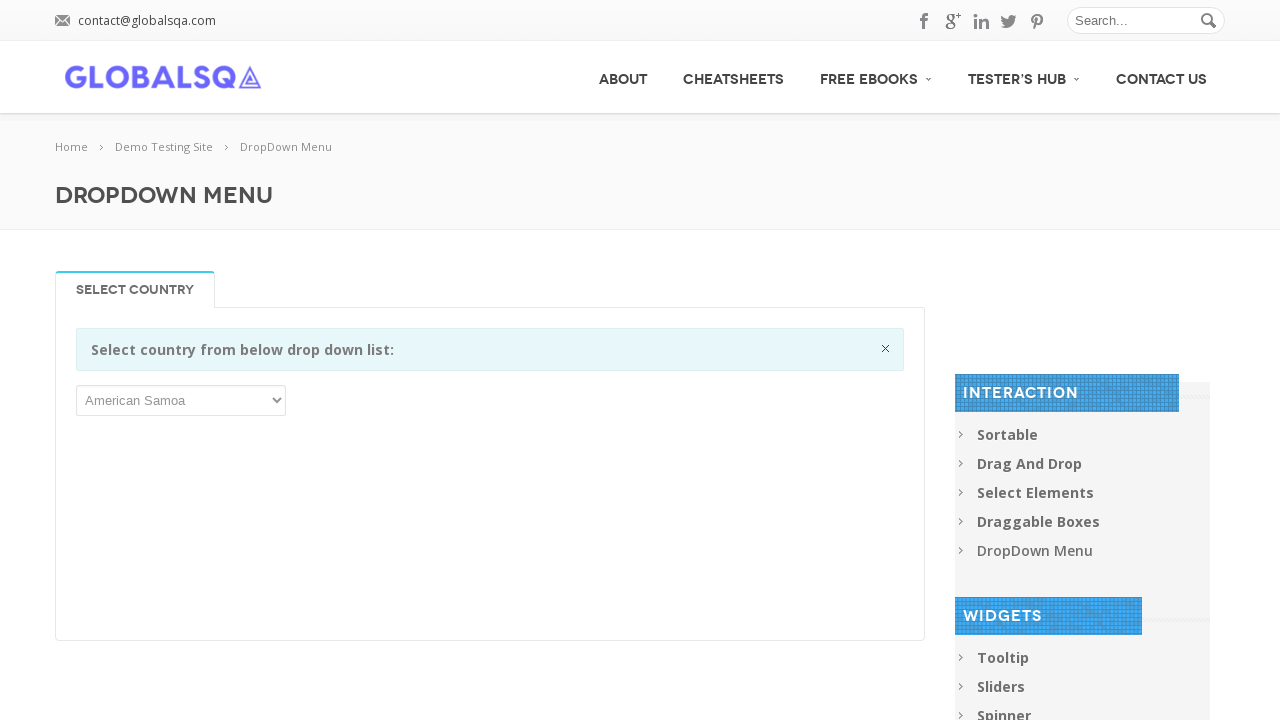

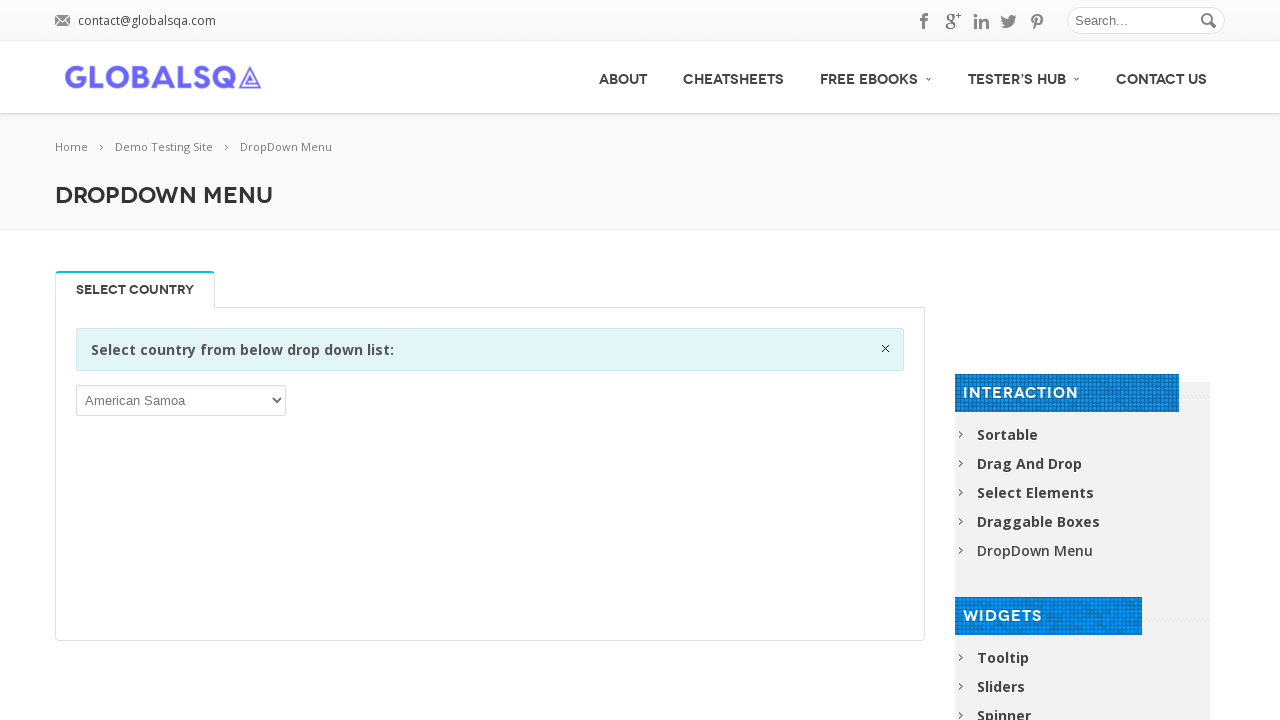